Tests drag and drop functionality by dragging an element from column A to column B on a demo page

Starting URL: https://the-internet.herokuapp.com/drag_and_drop

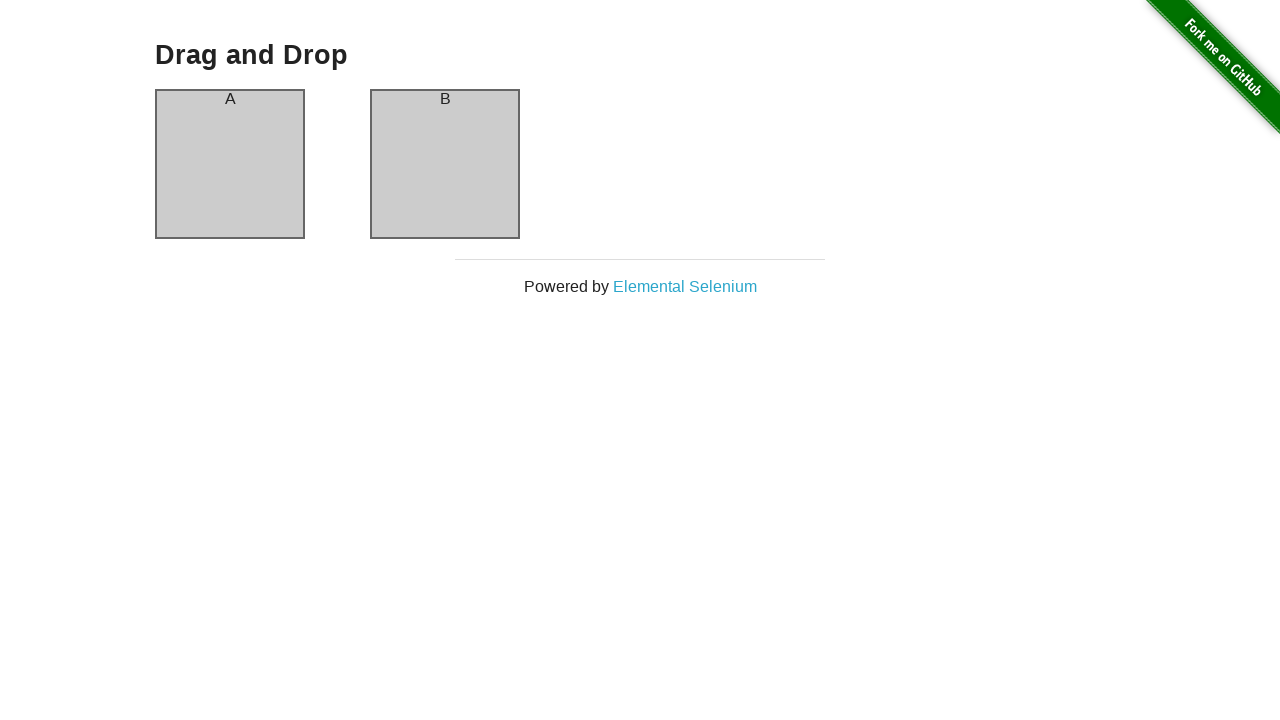

Waited for column A element to be visible
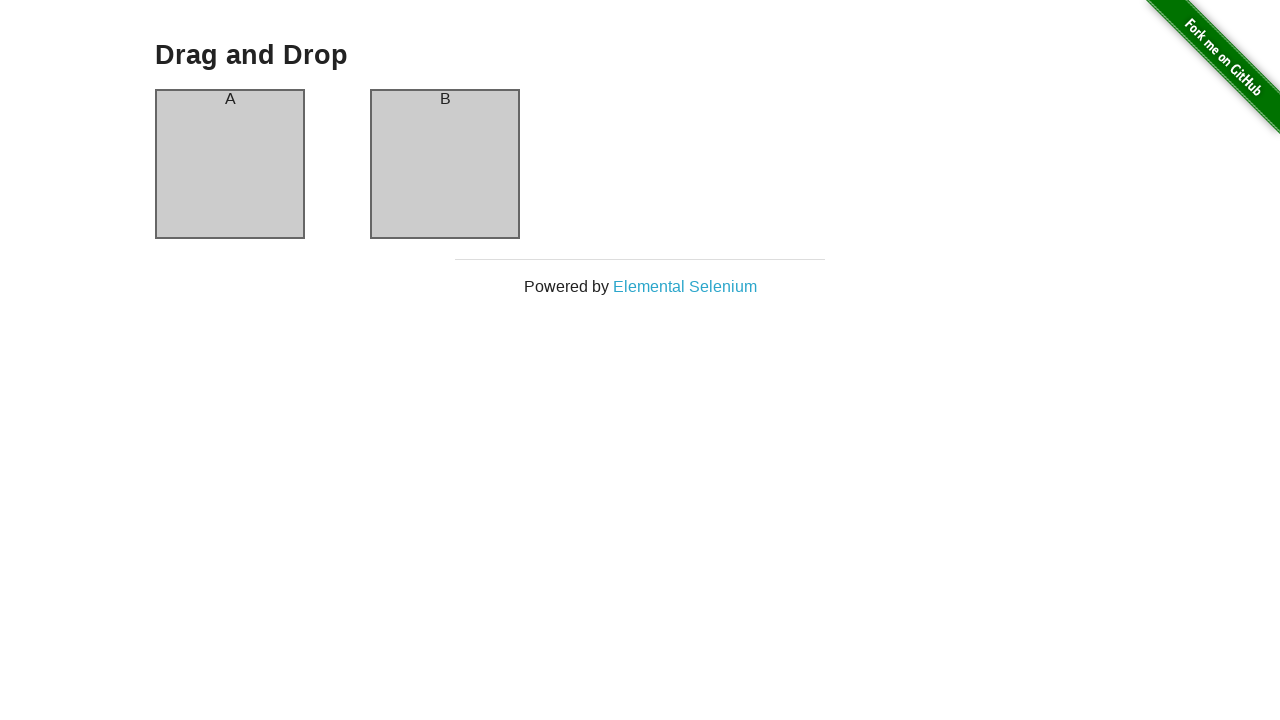

Waited for column B element to be visible
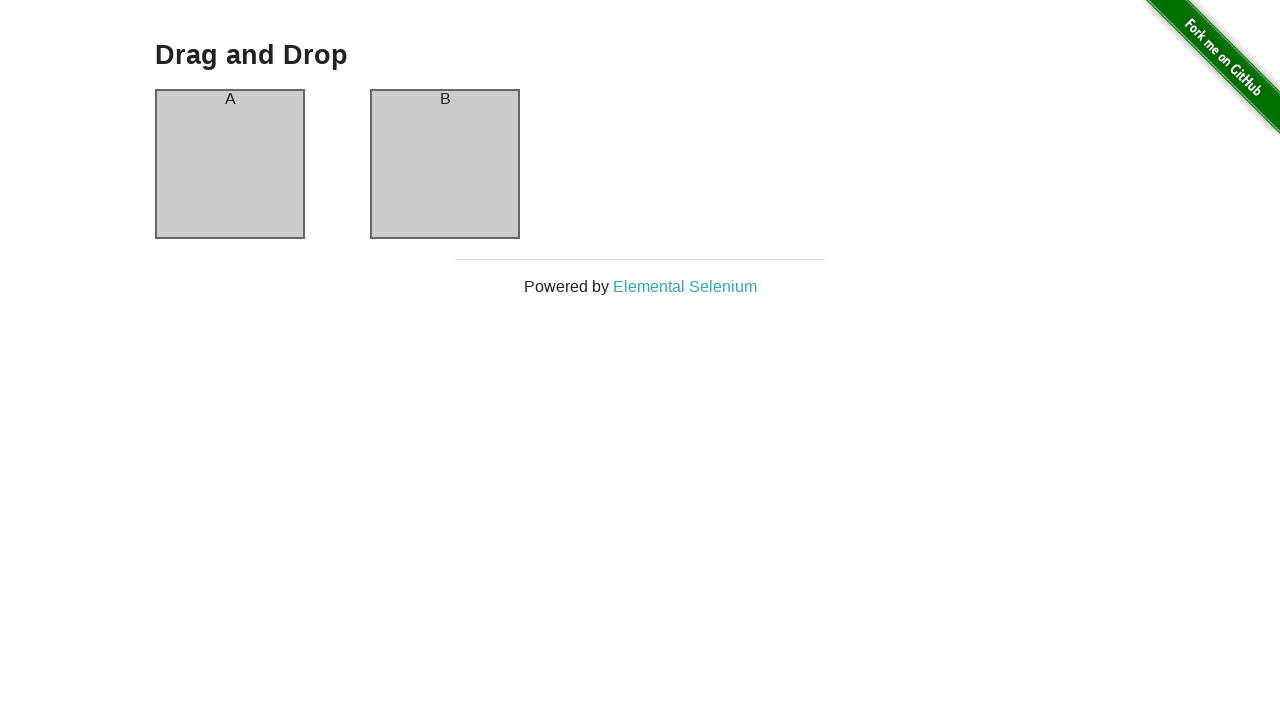

Located source element (column A)
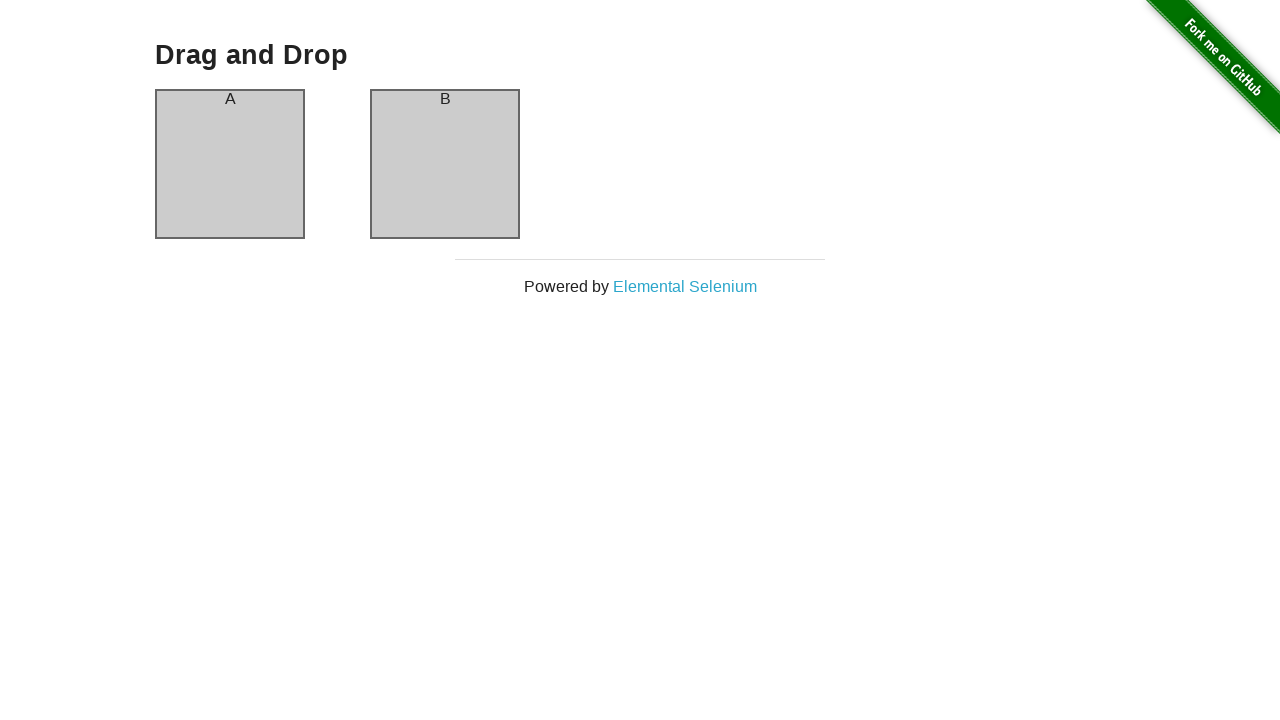

Located target element (column B)
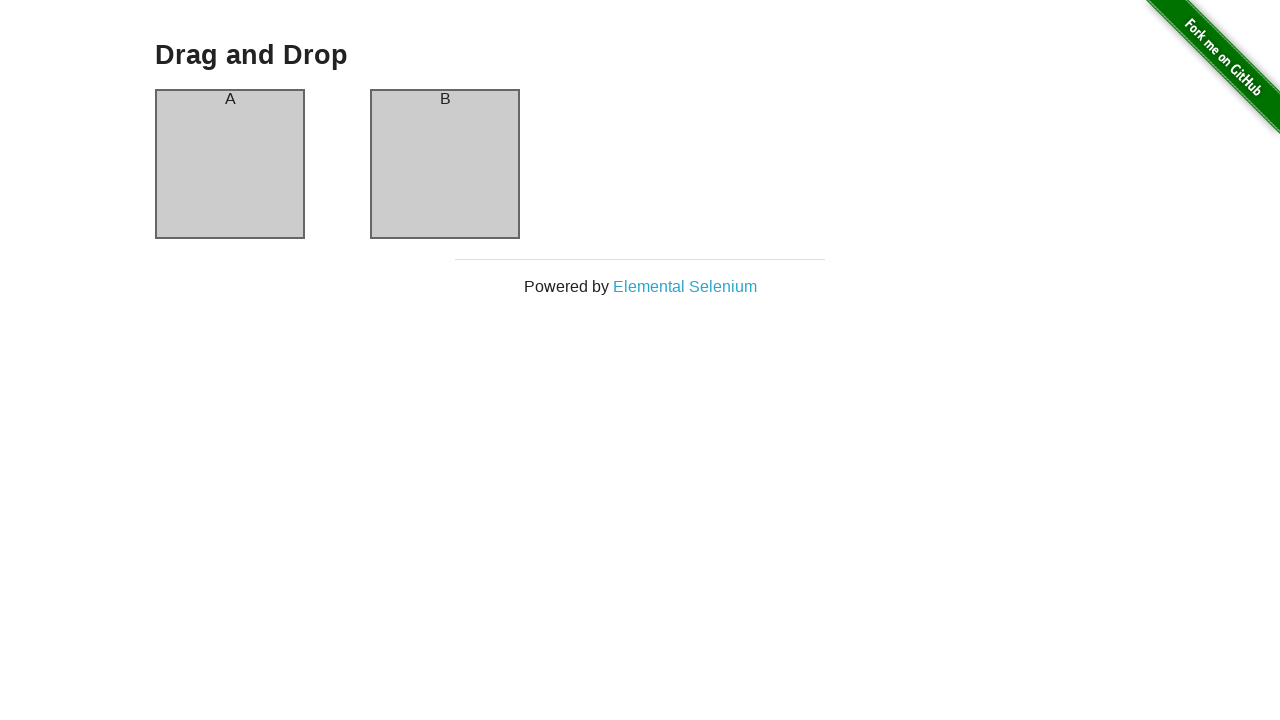

Dragged column A element to column B at (445, 164)
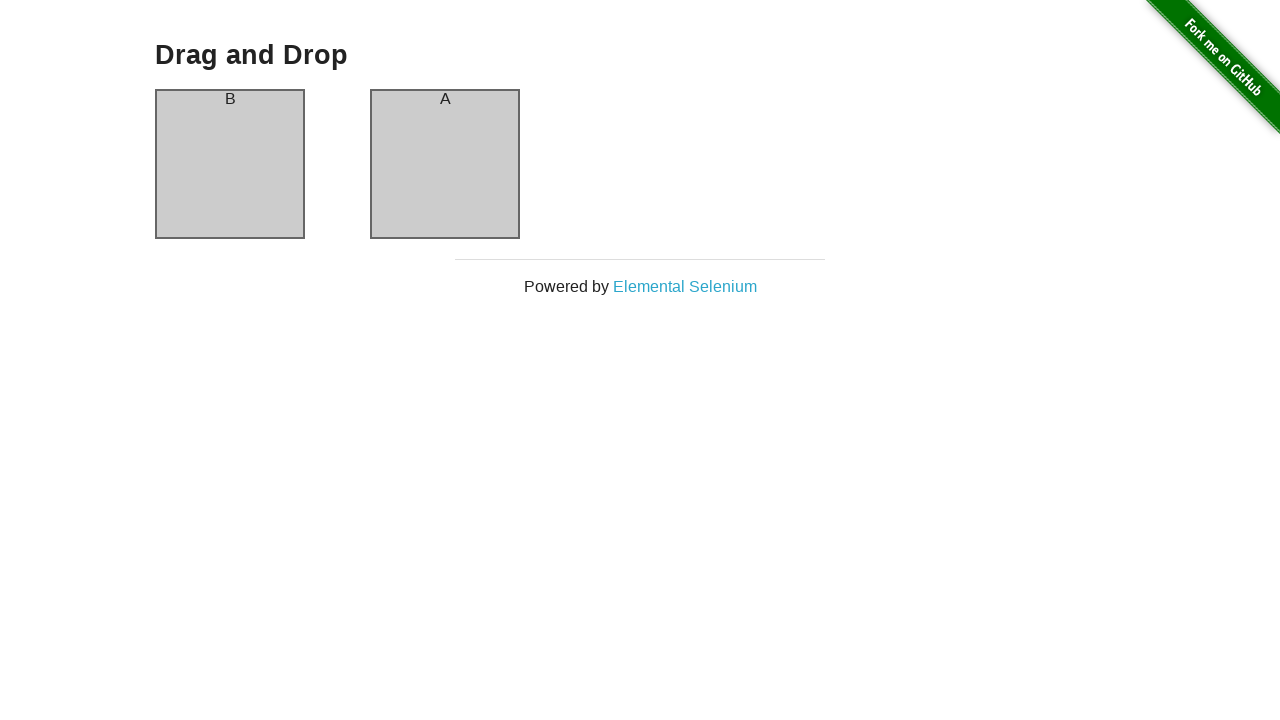

Waited 500ms for drag and drop animation to complete
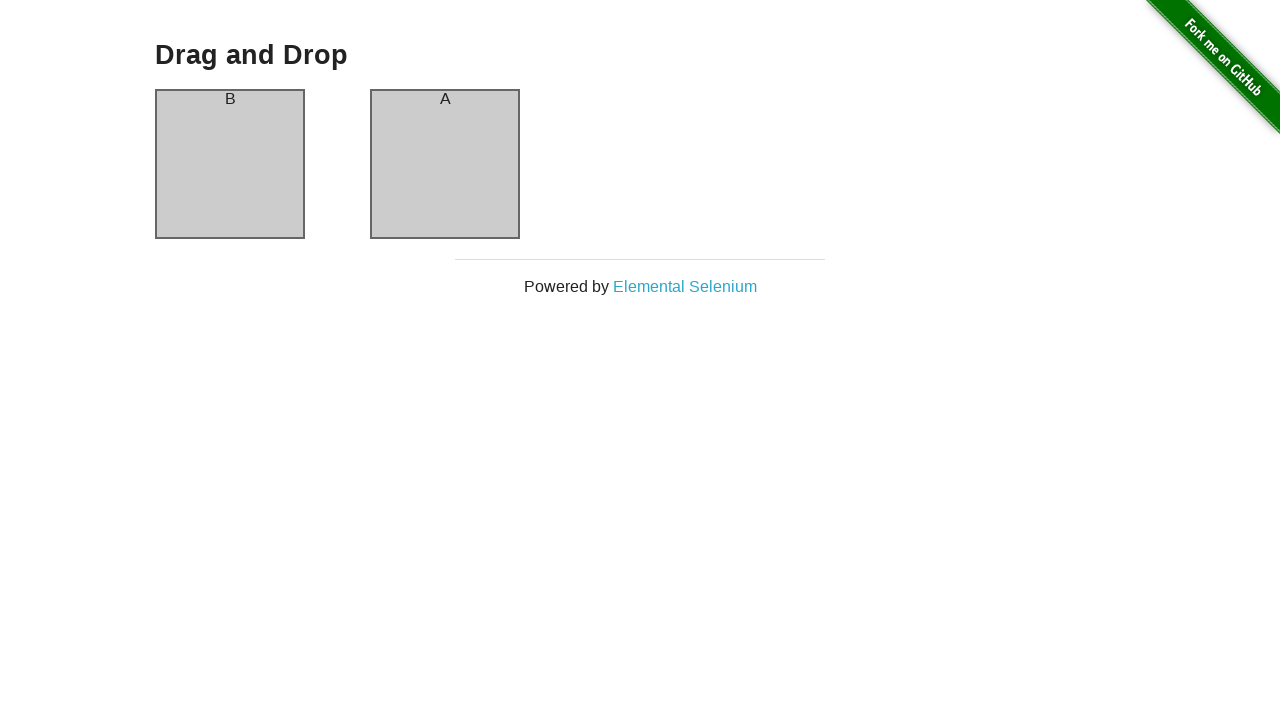

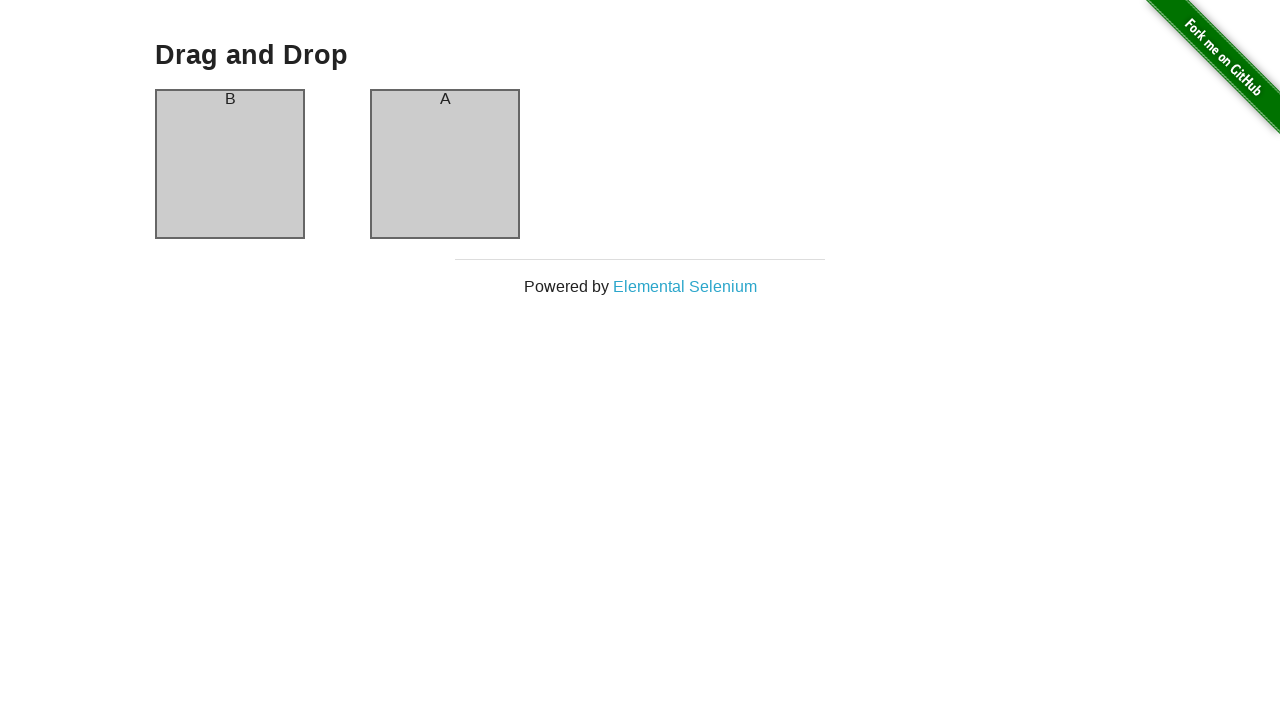